Tests adding a new record to the web table by filling all form fields and submitting

Starting URL: https://demoqa.com/webtables

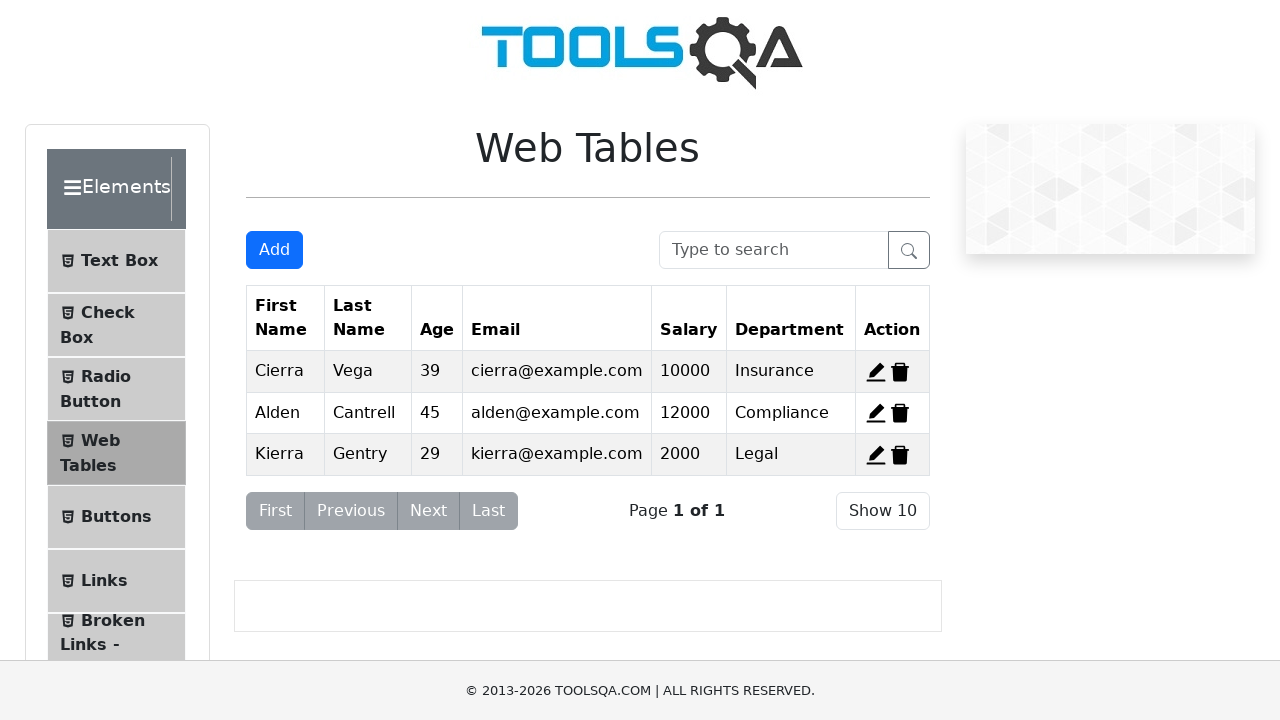

Verified initial web table has 3 rows
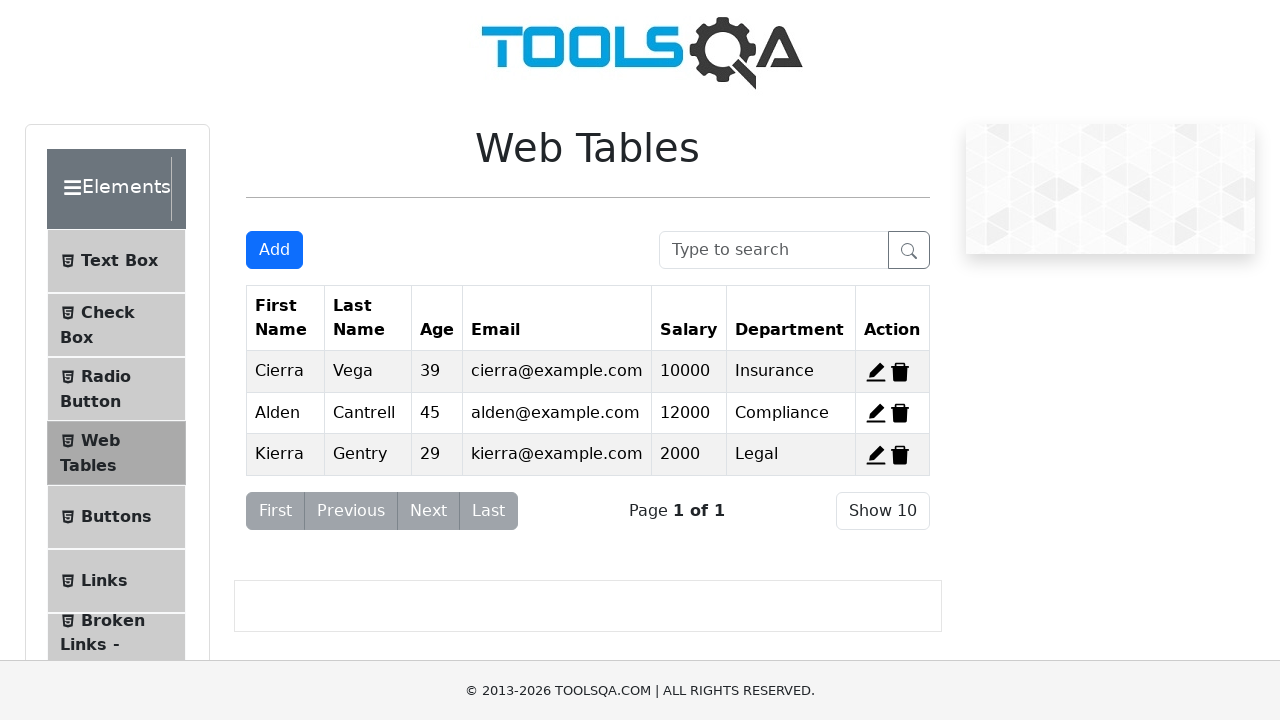

Clicked 'Add New Record' button at (274, 250) on #addNewRecordButton
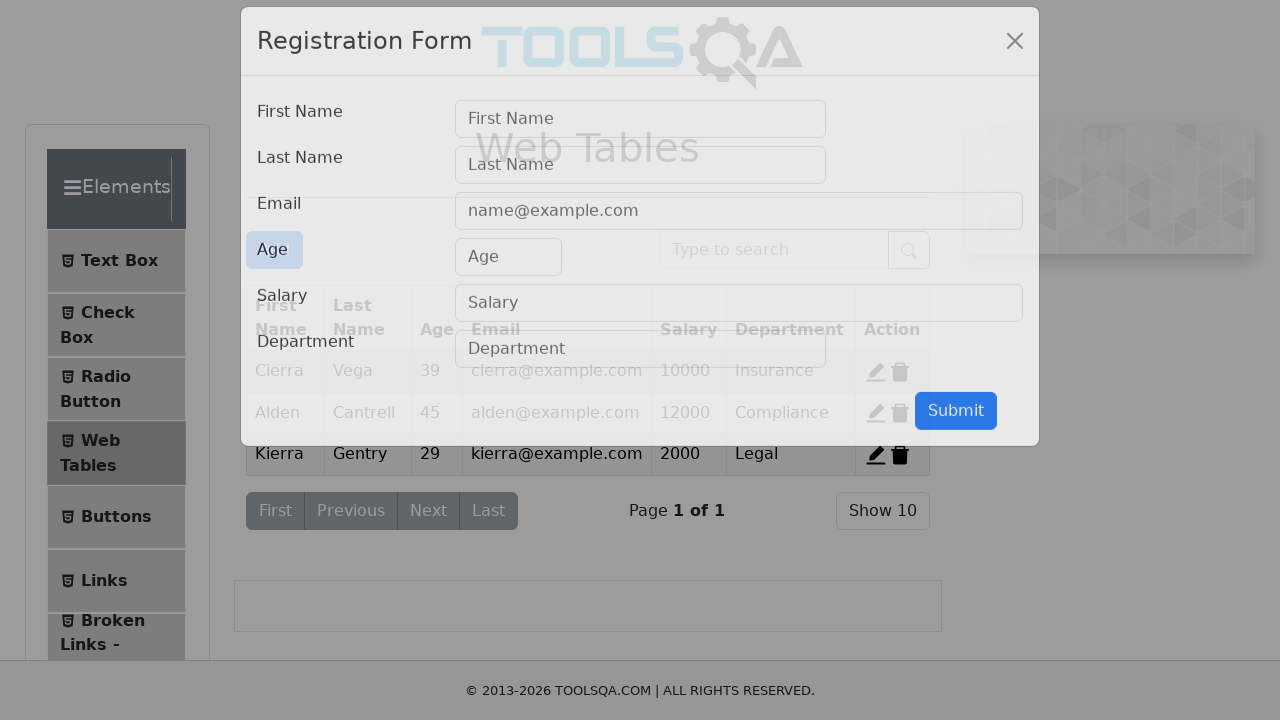

Modal form appeared
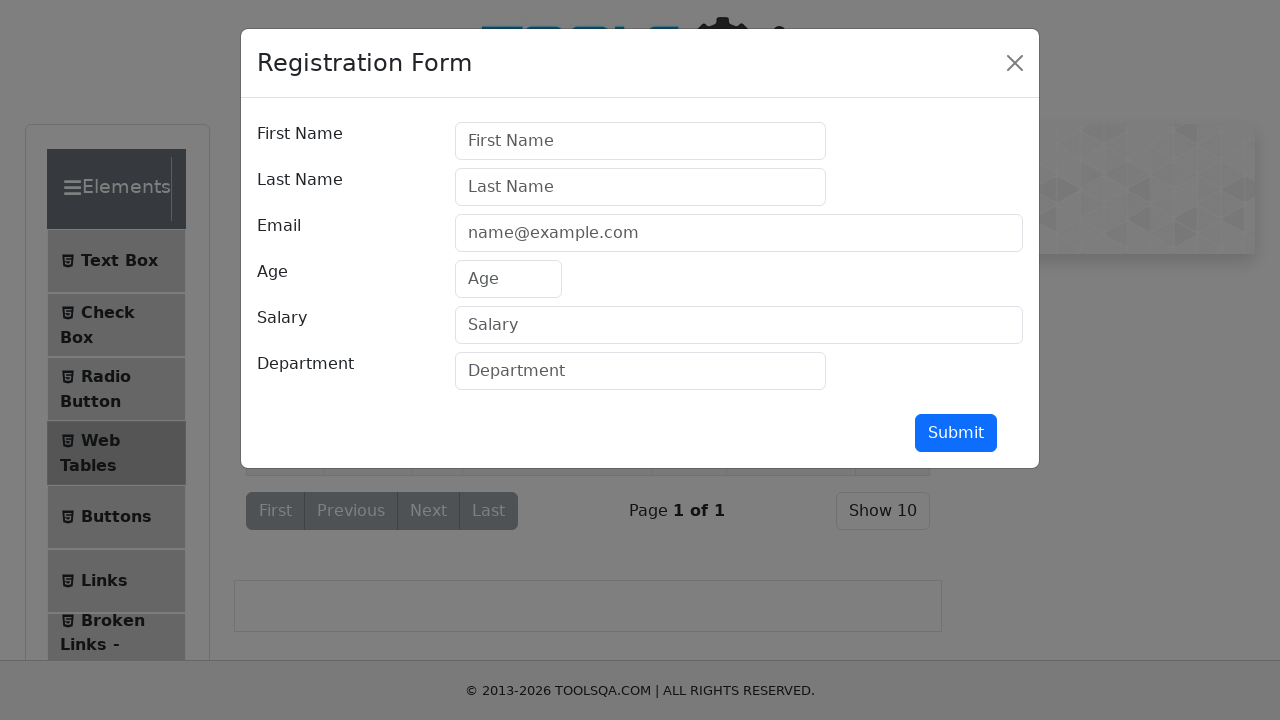

Filled first name field with 'Arsenio' on #firstName
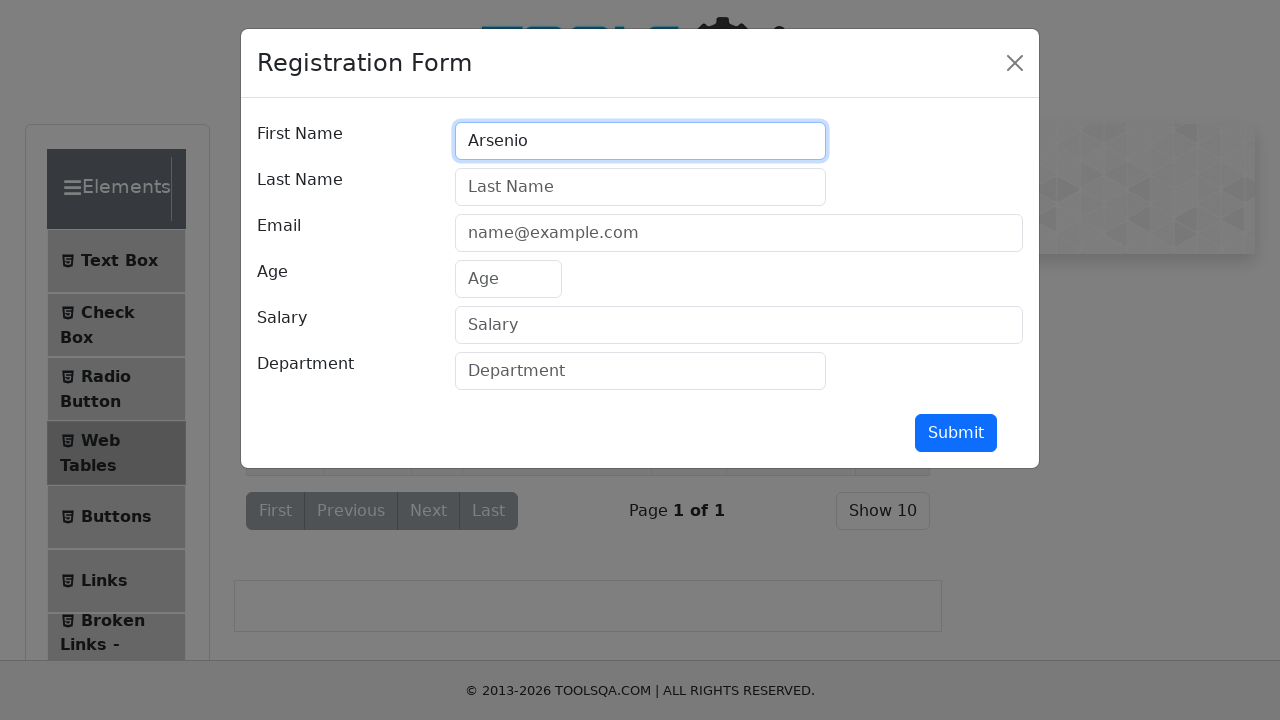

Filled last name field with 'Selenio' on #lastName
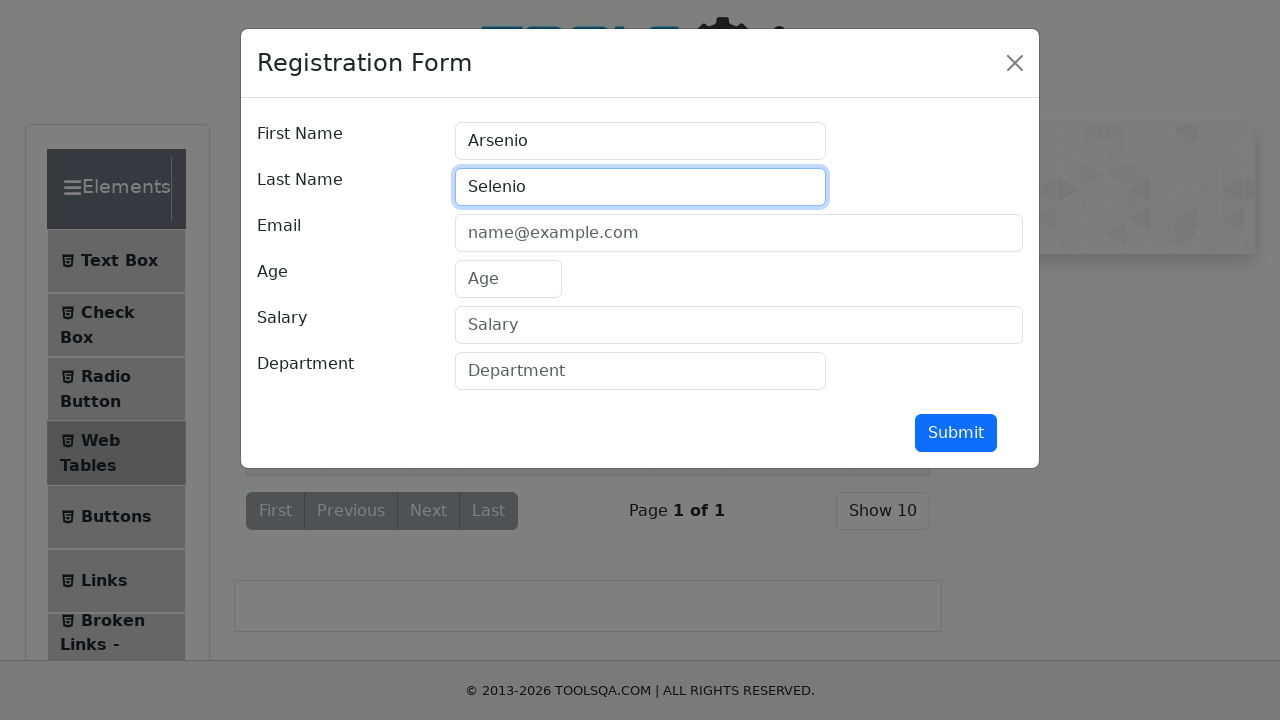

Filled email field with 'arsenioselenio@gmail.com' on #userEmail
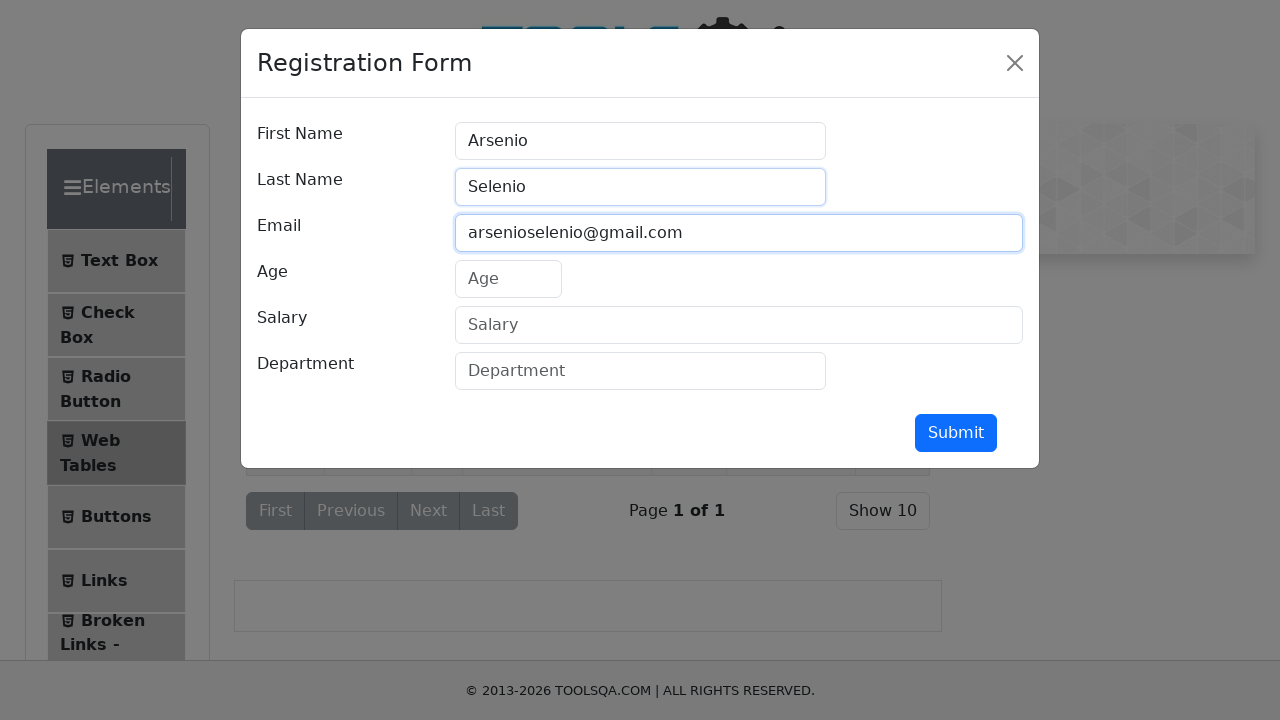

Filled age field with '34' on #age
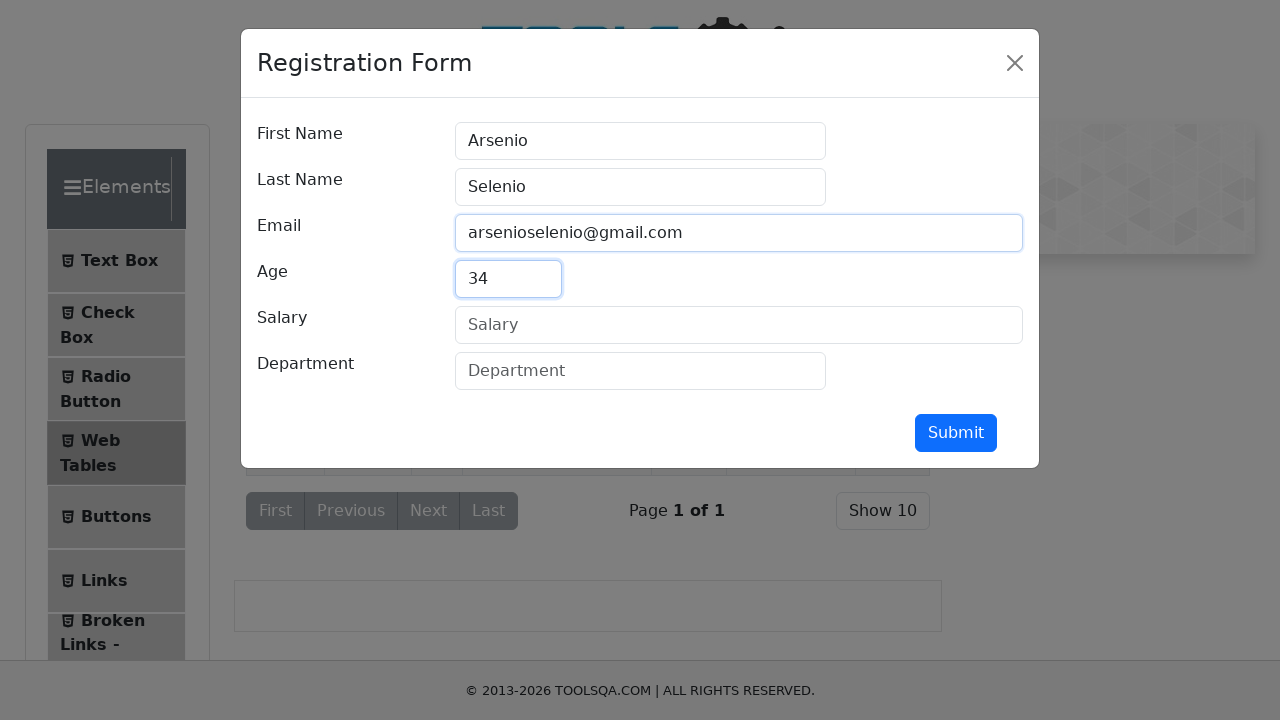

Filled salary field with '40000' on #salary
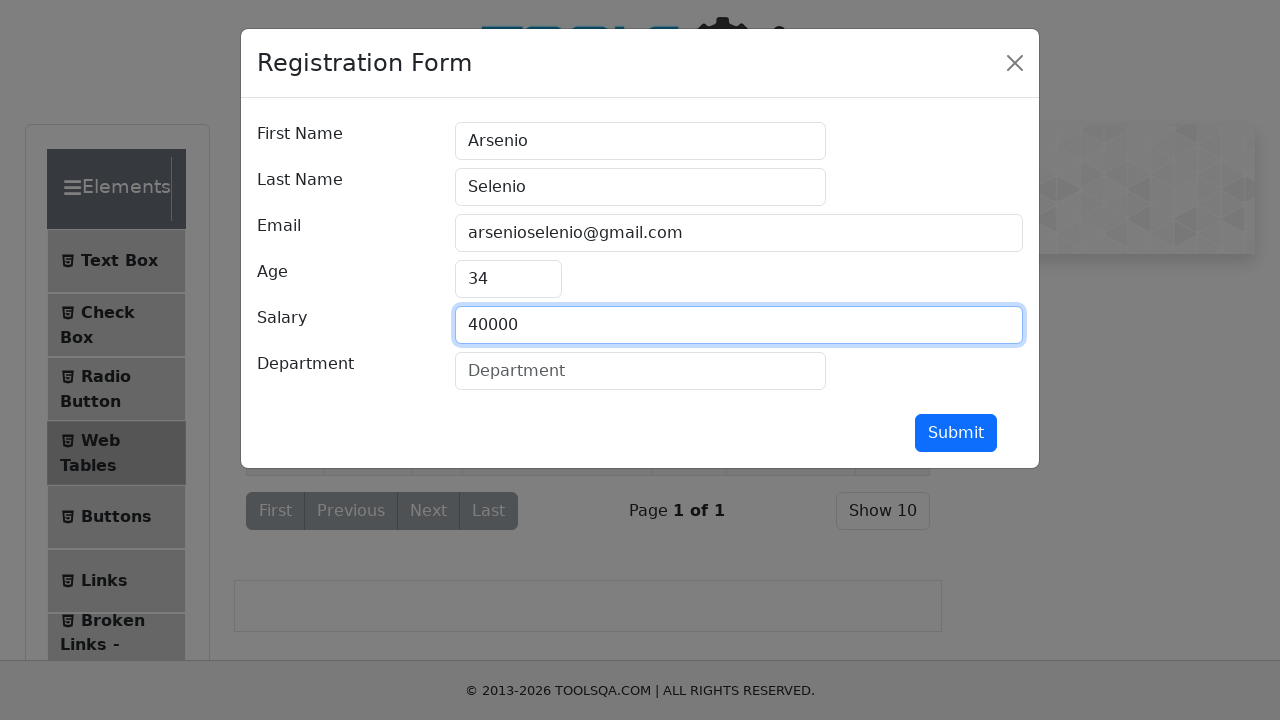

Filled department field with 'Desarrollo' on #department
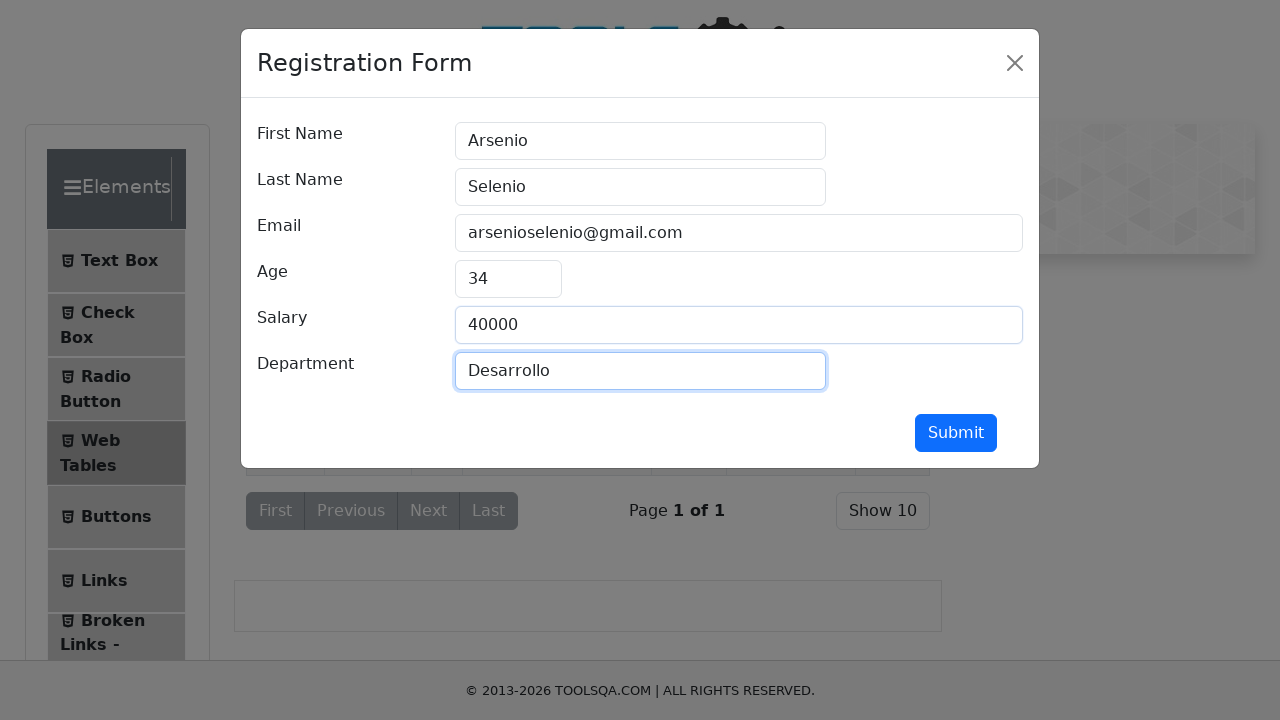

Scrolled submit button into view
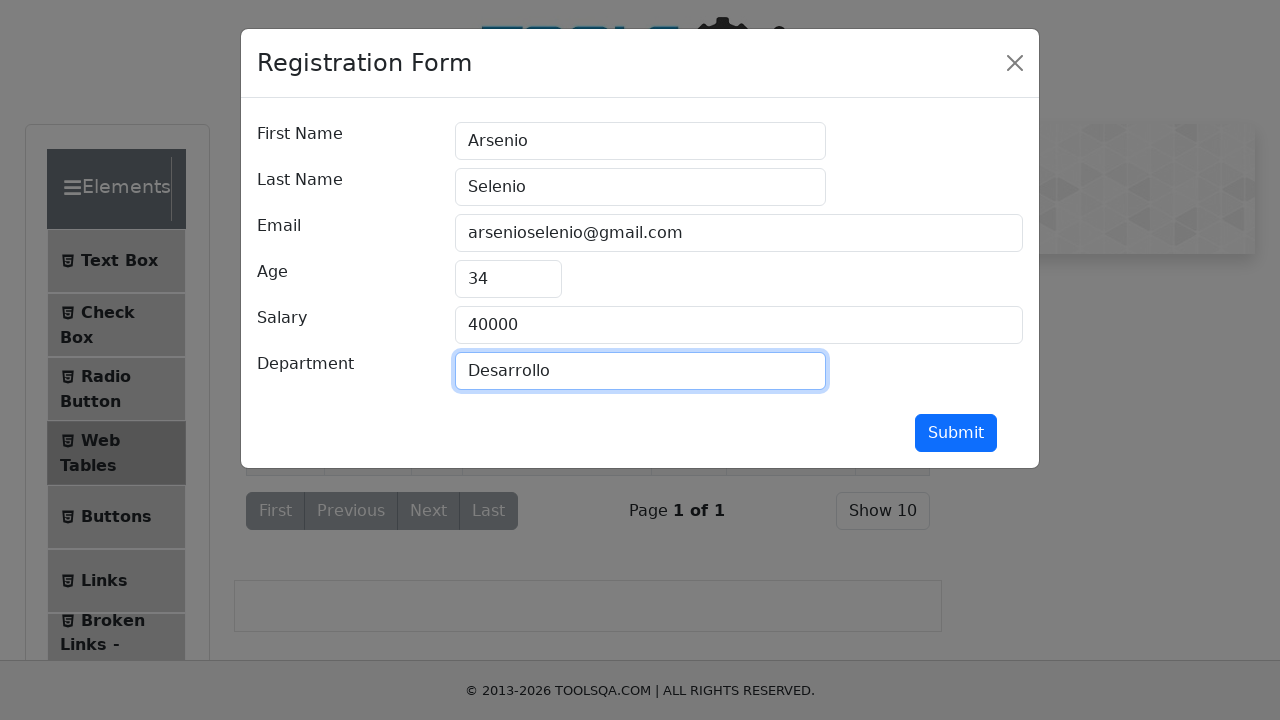

Clicked submit button to add new record at (956, 433) on #submit
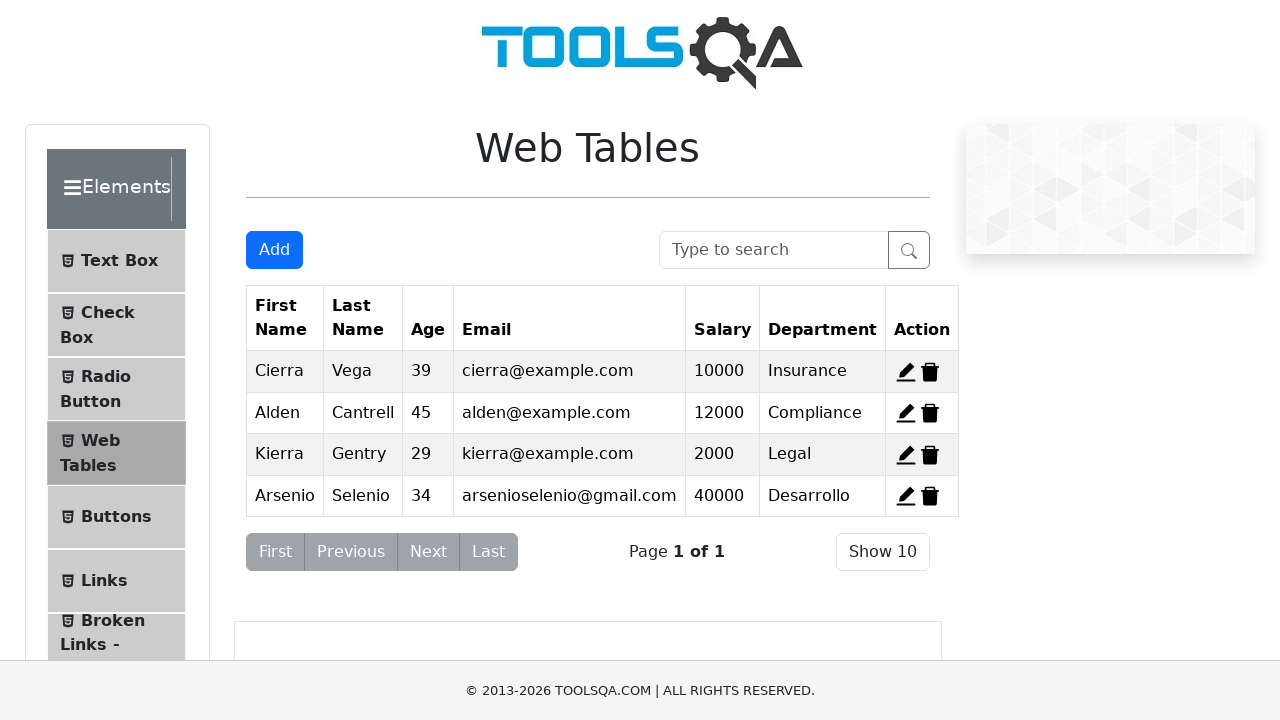

Modal closed after successful submission
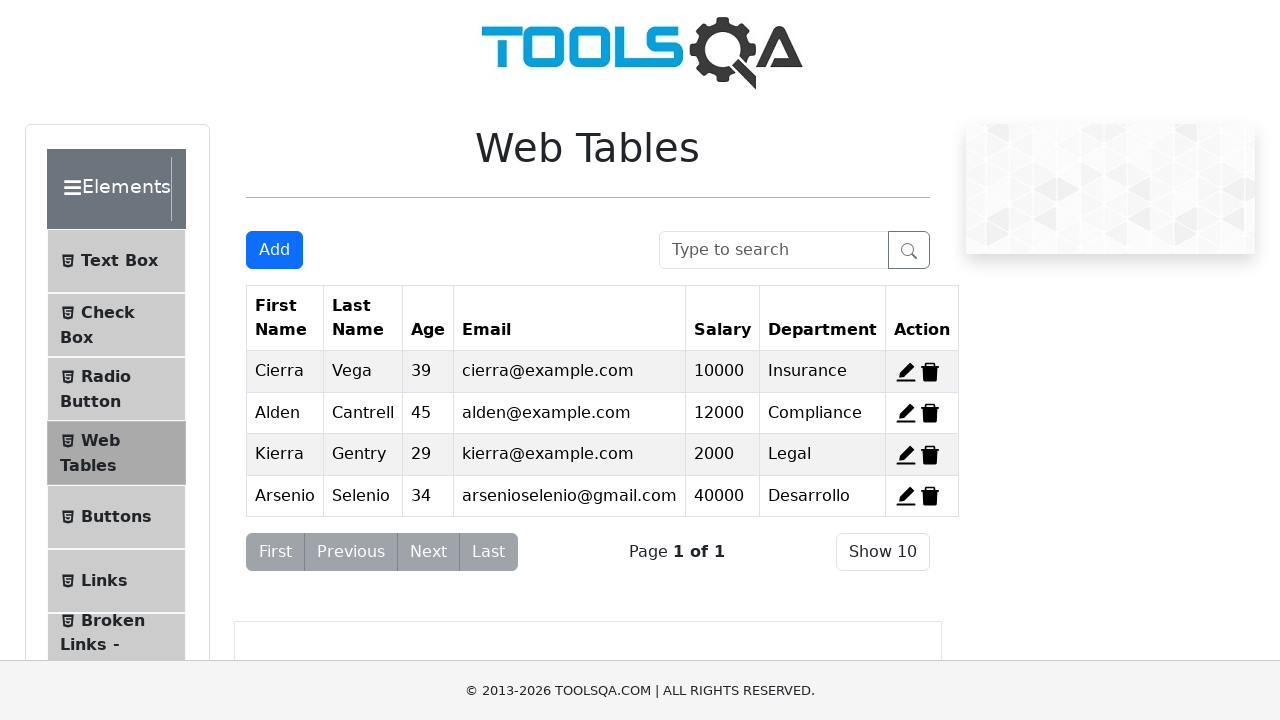

Verified web table now has 4 rows with new record added
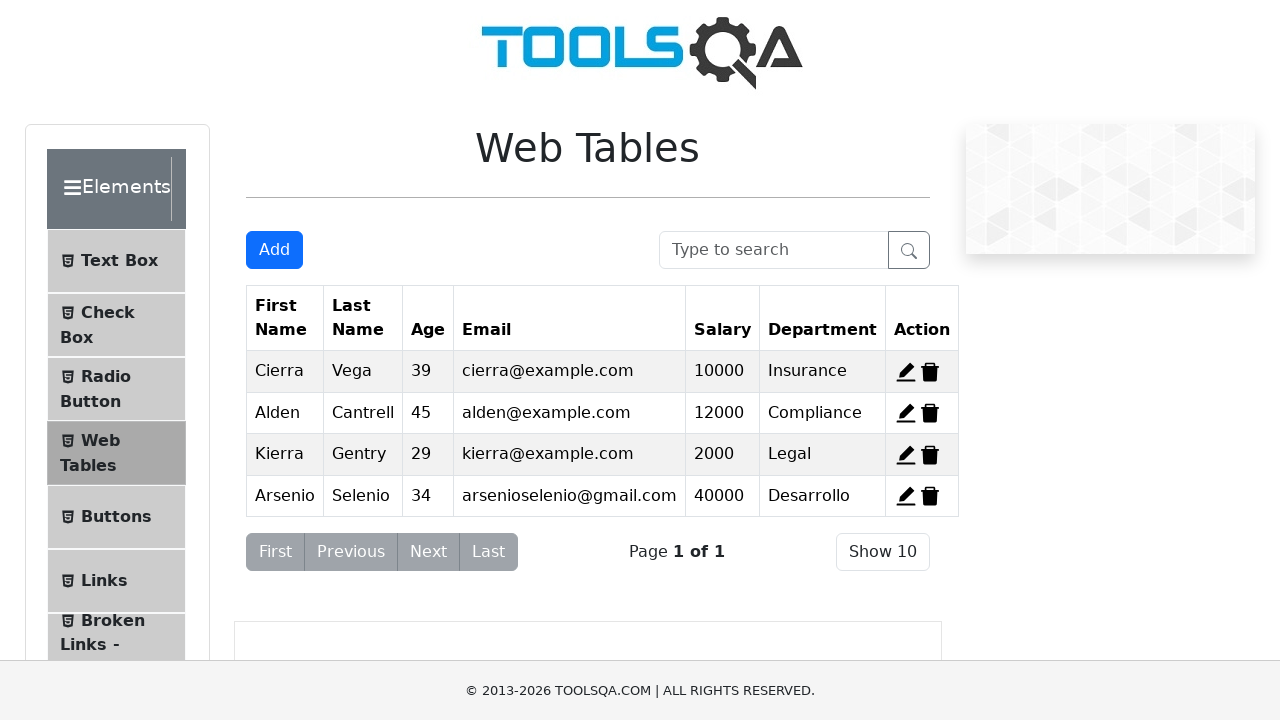

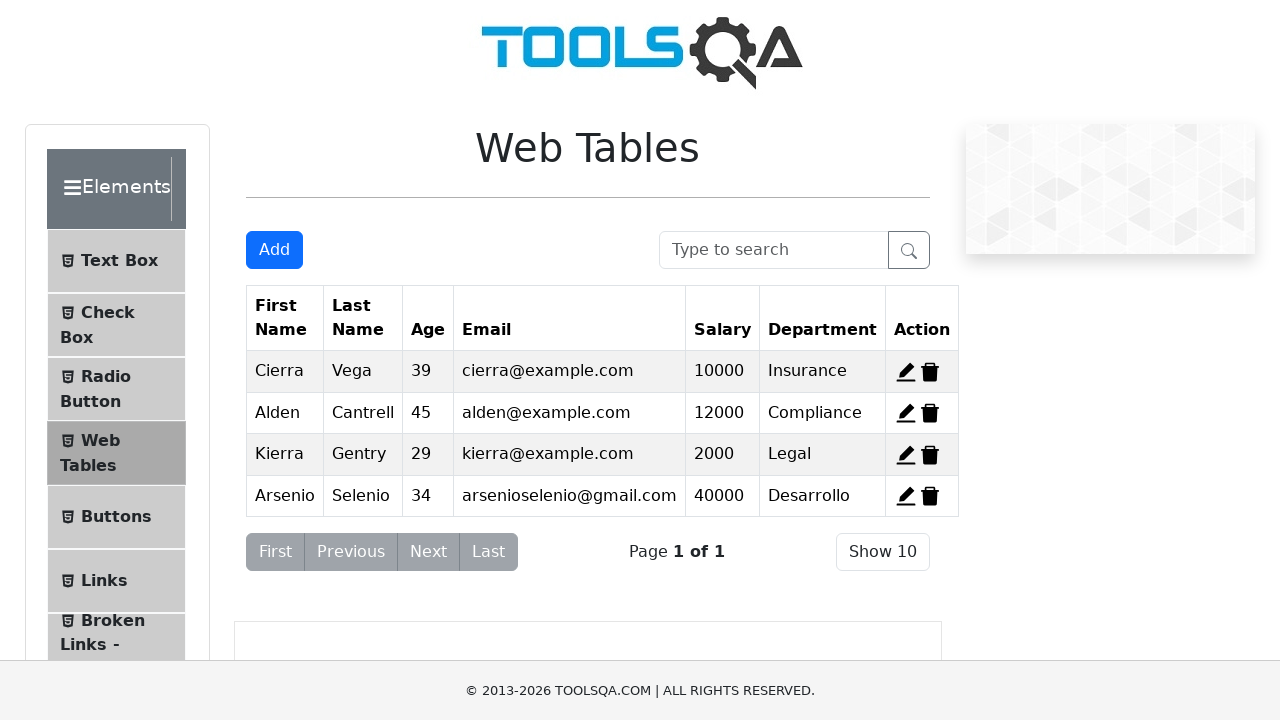